Tests form interaction by extracting a hidden attribute value from an element, calculating a mathematical result (logarithm of sine function), filling the answer field, checking a checkbox, selecting a radio button, and submitting the form.

Starting URL: https://suninjuly.github.io/get_attribute.html

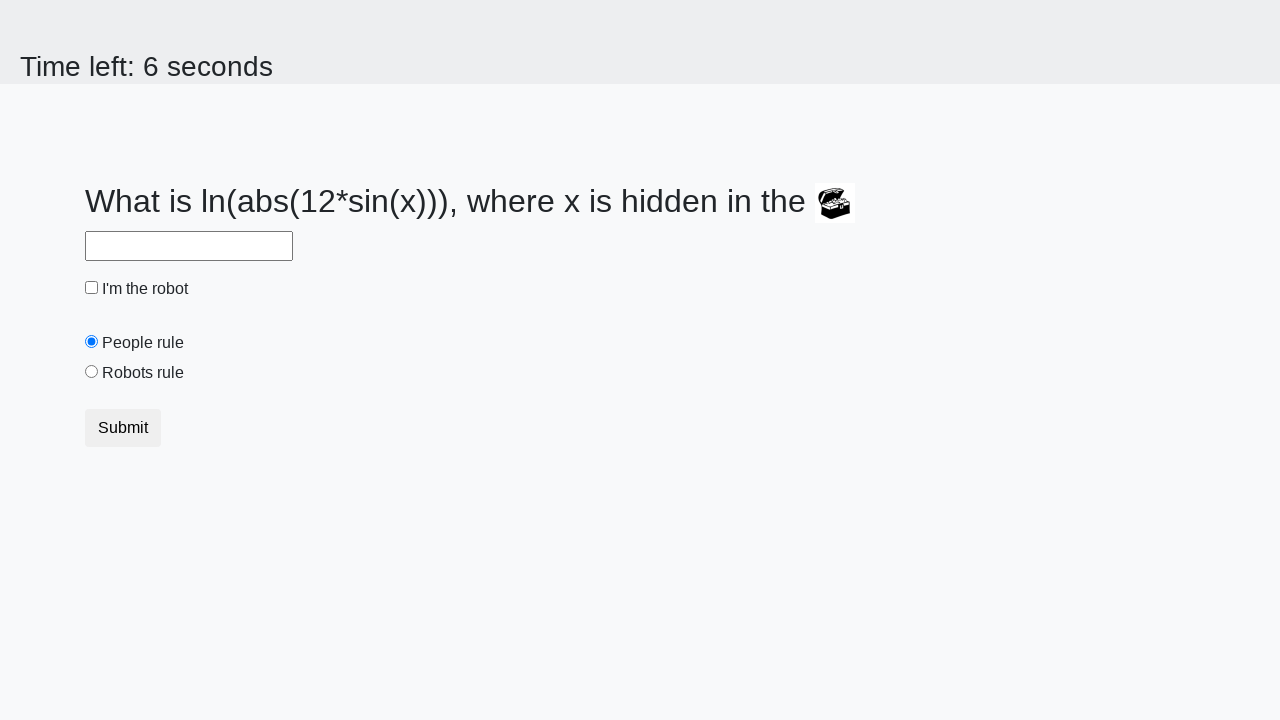

Extracted hidden 'valuex' attribute from treasure element
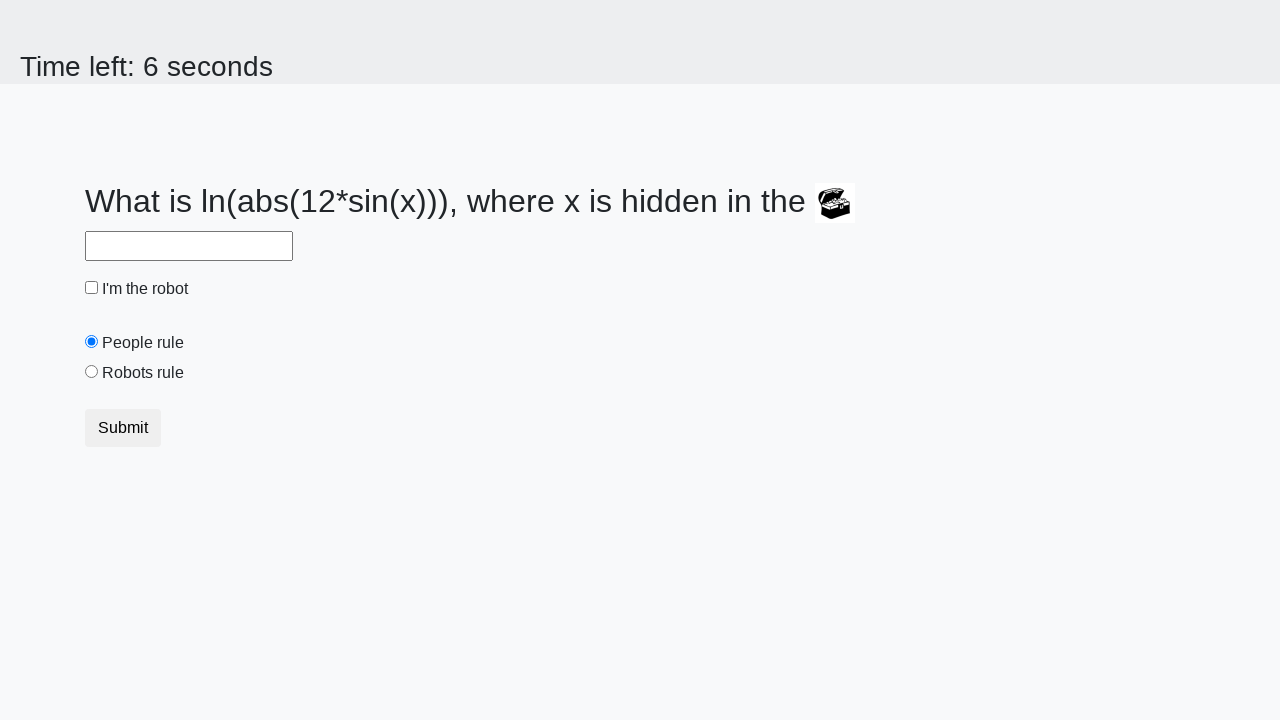

Calculated mathematical result using logarithm of sine function: 1.6907121242398886
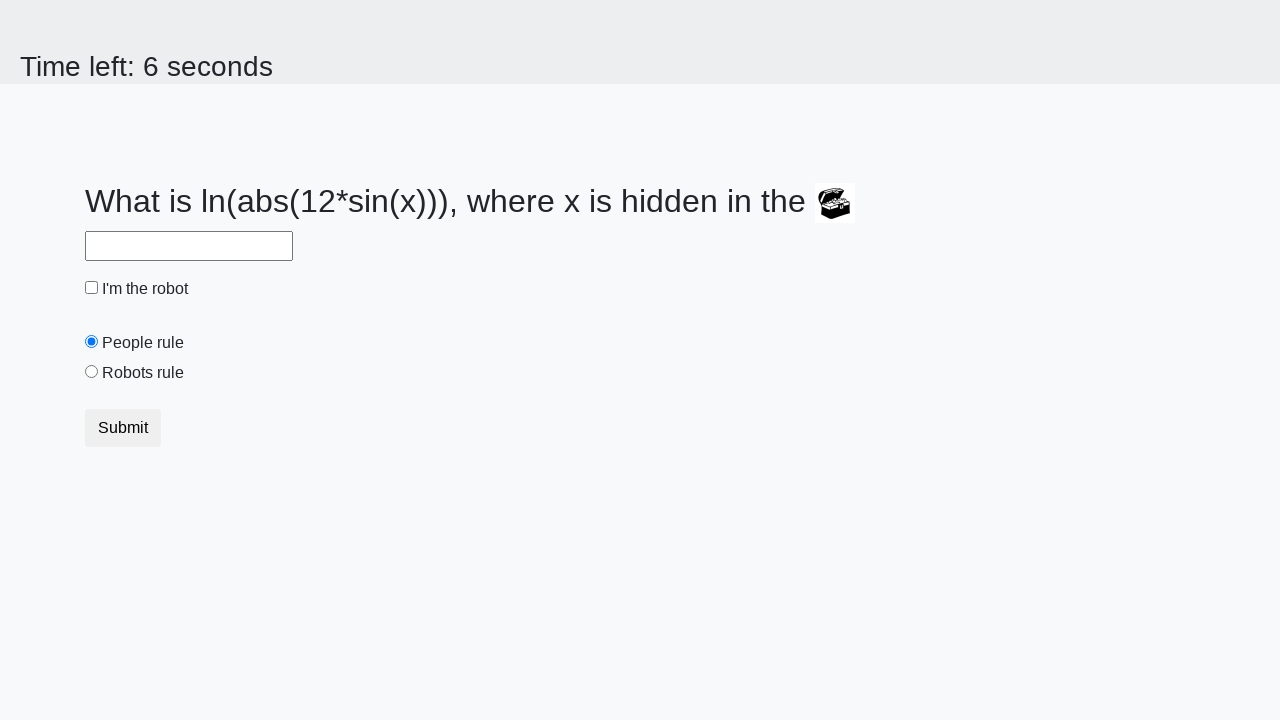

Filled answer field with calculated value on #answer
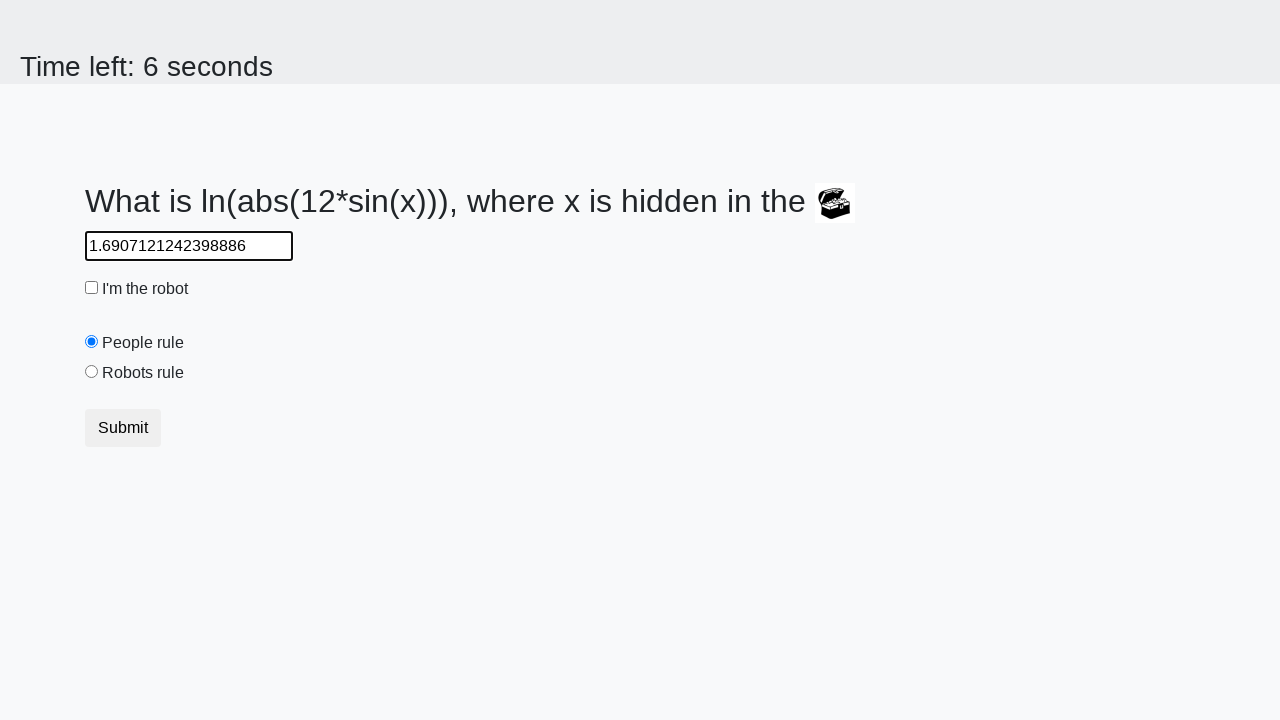

Checked the robot checkbox at (92, 288) on #robotCheckbox
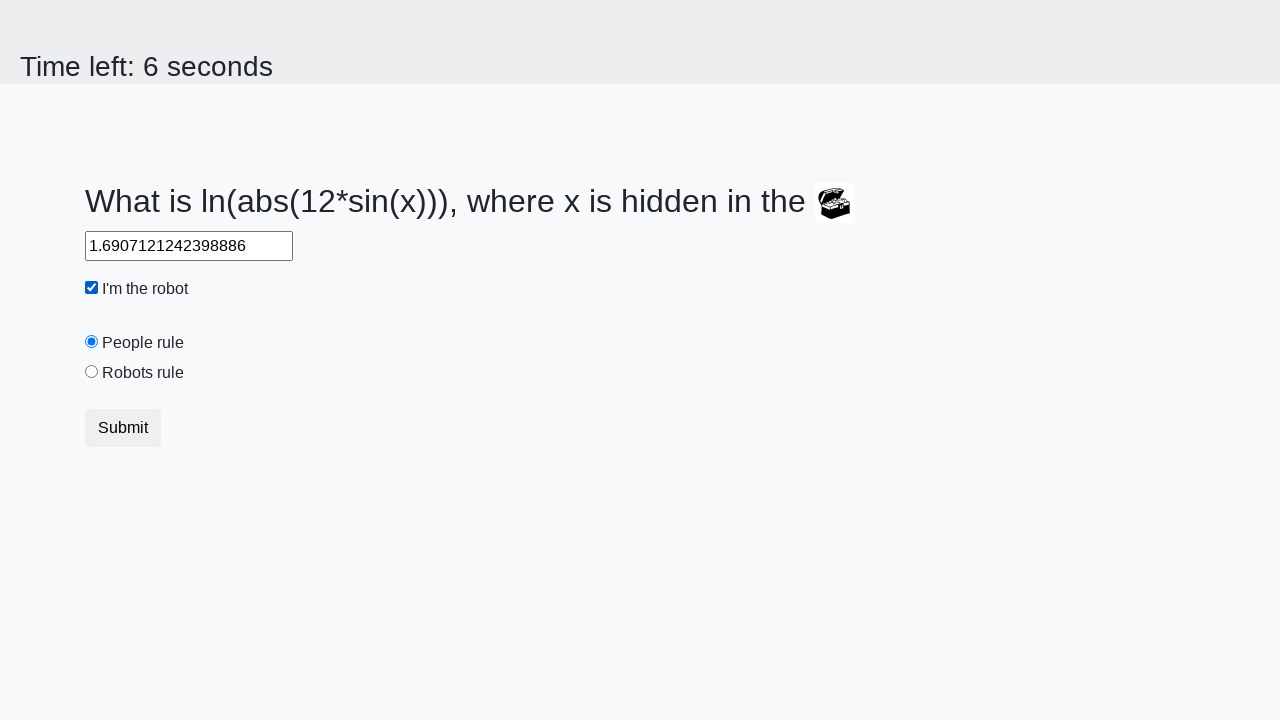

Selected the 'robots rule' radio button at (92, 372) on #robotsRule
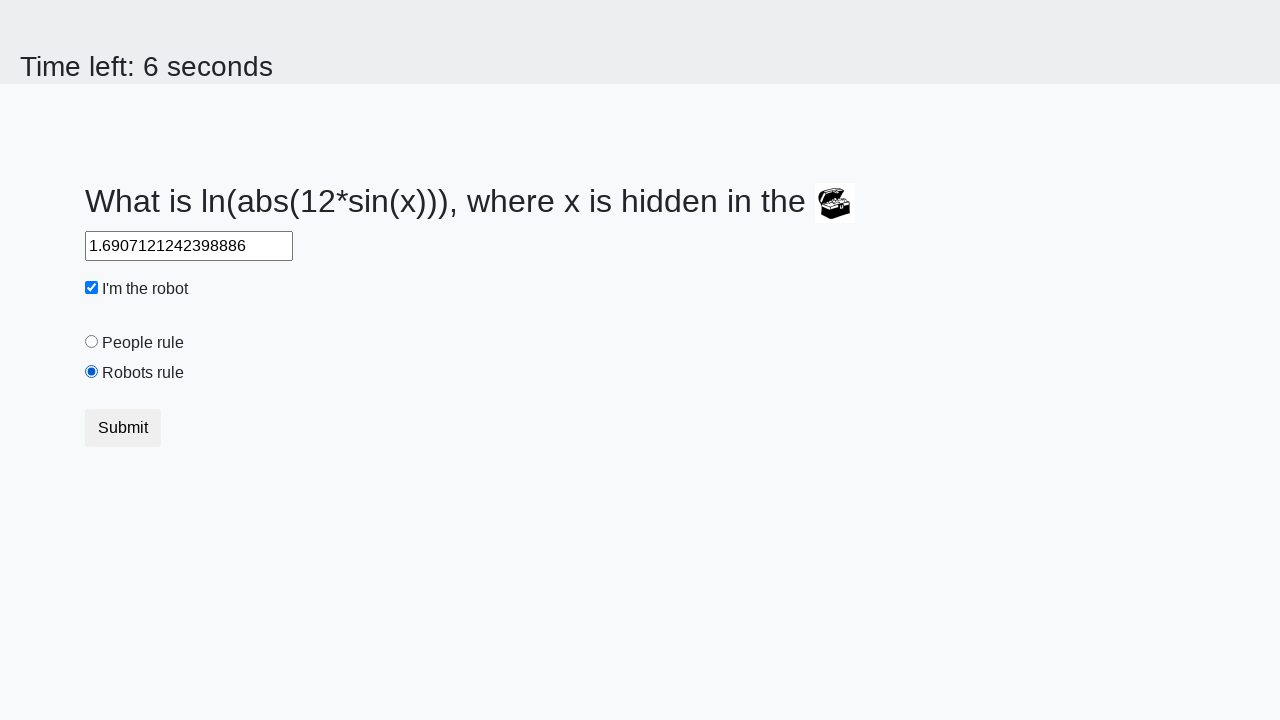

Submitted the form by clicking submit button at (123, 428) on button.btn
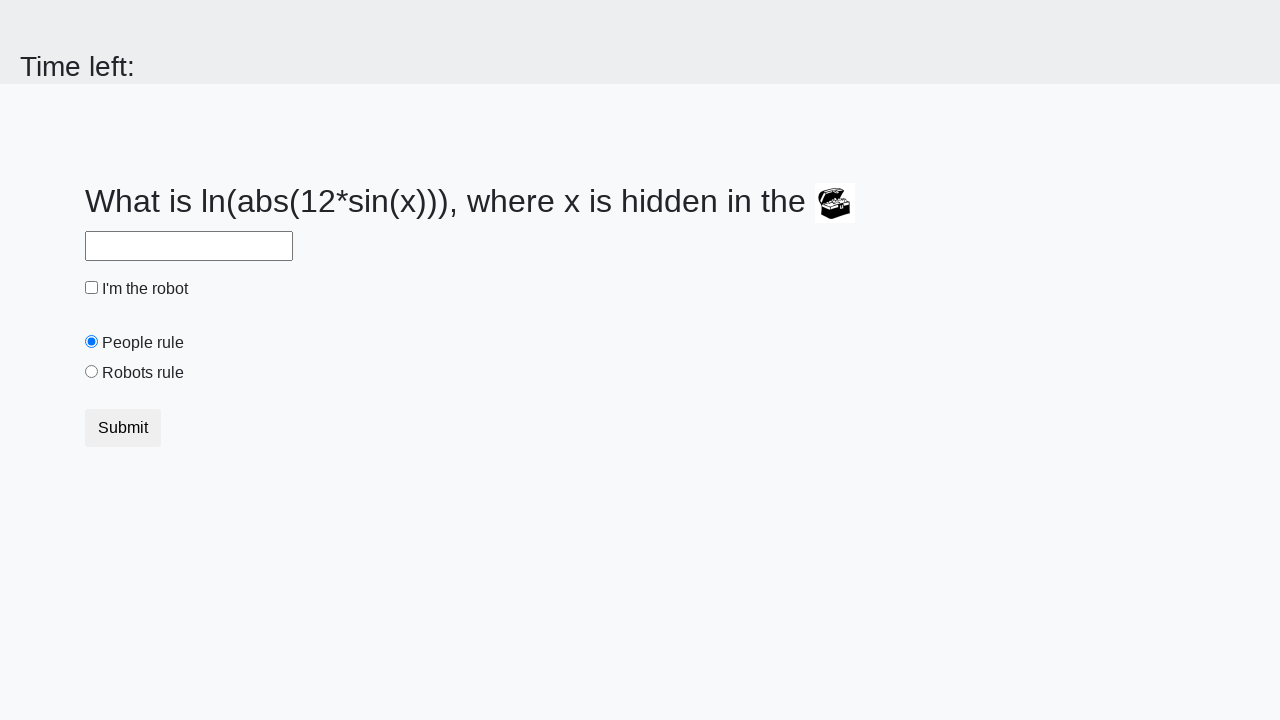

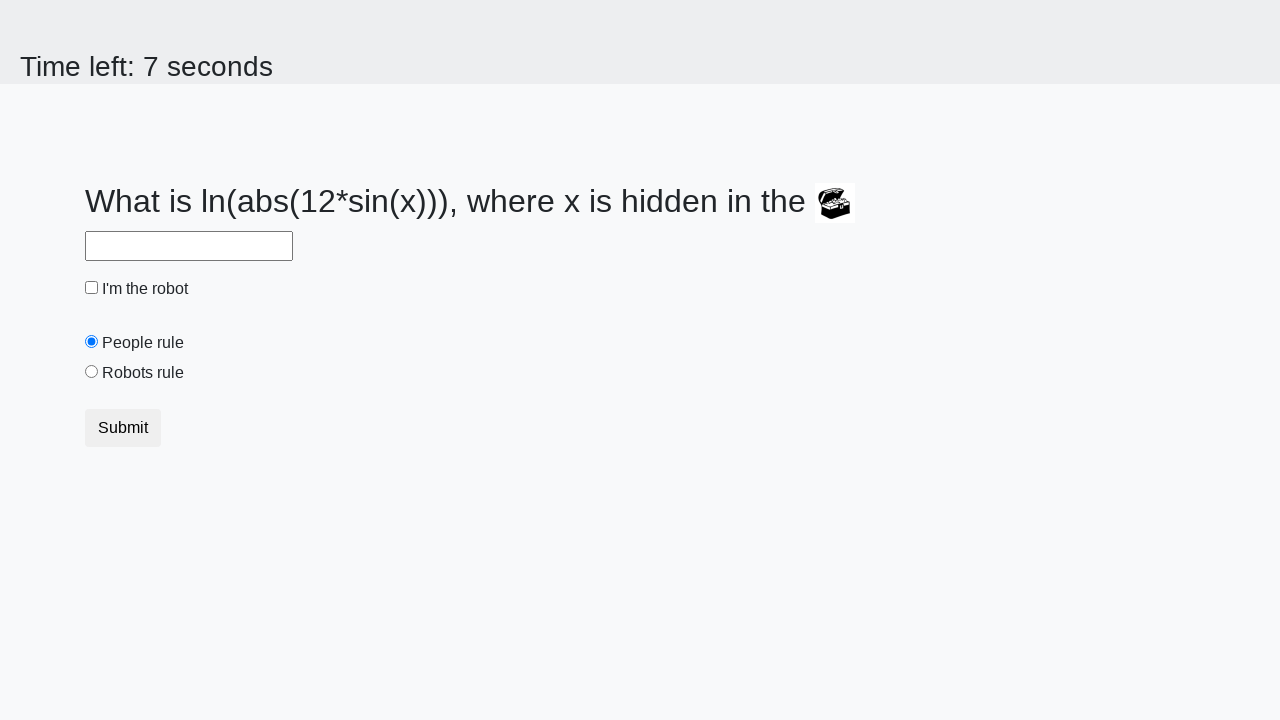